Tests a wait page by clicking a verify button and checking for a successful verification message

Starting URL: http://suninjuly.github.io/wait1.html

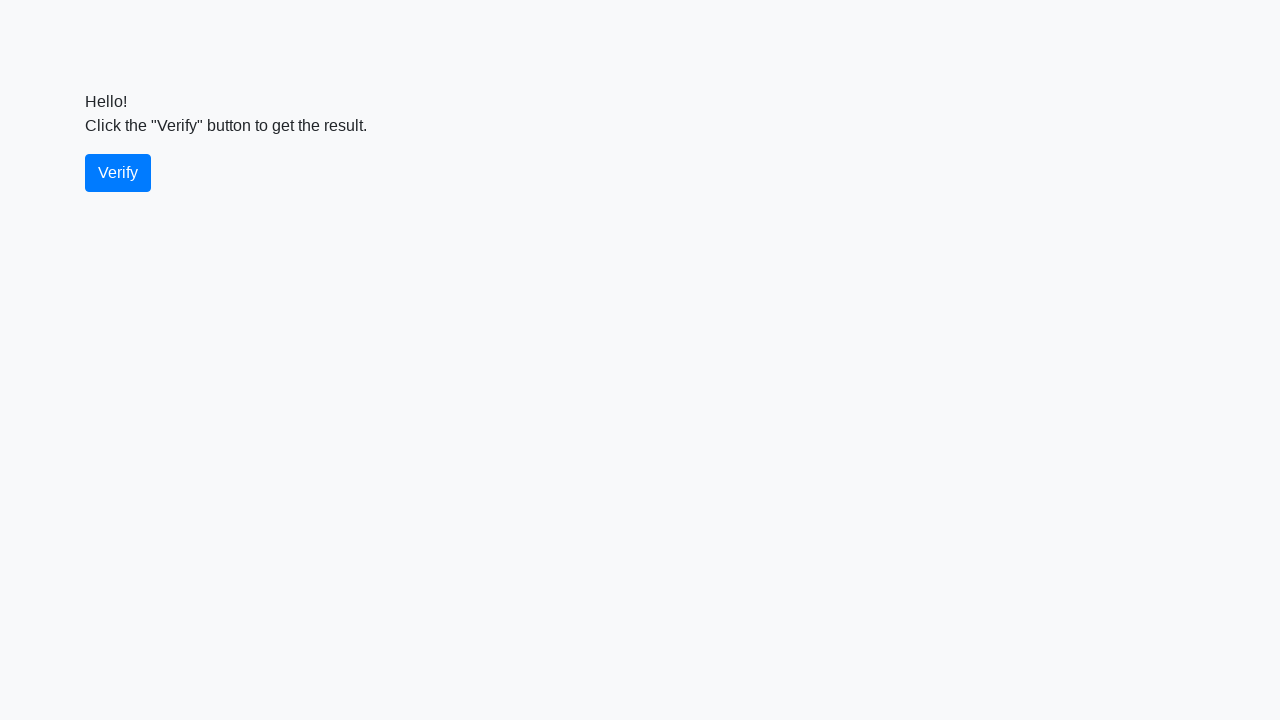

Clicked the verify button at (118, 173) on #verify
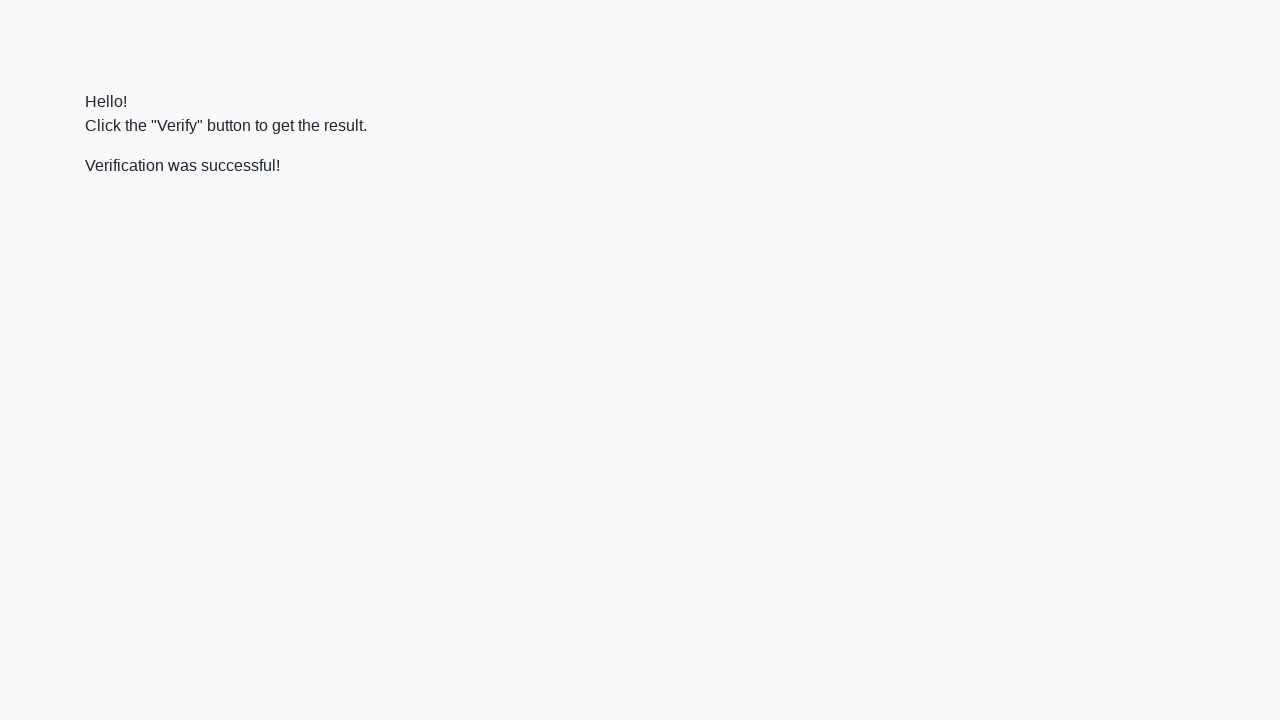

Located the verify message element
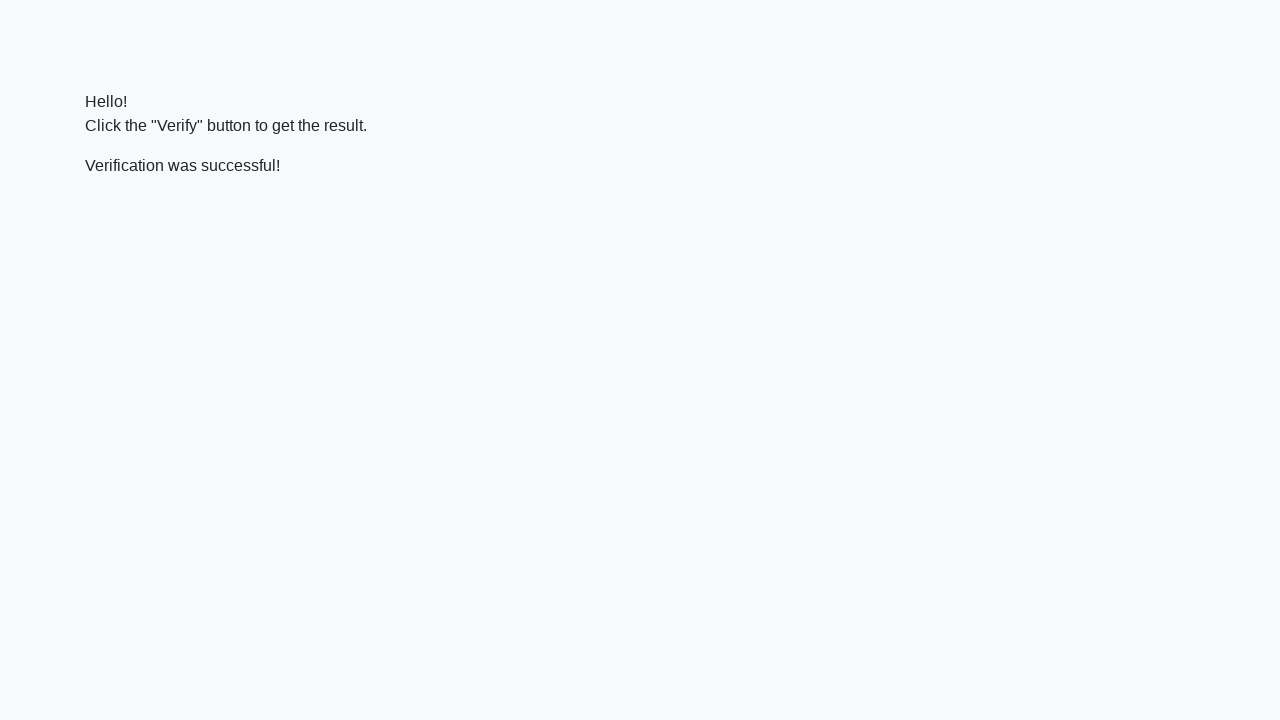

Waited for the verify message to appear
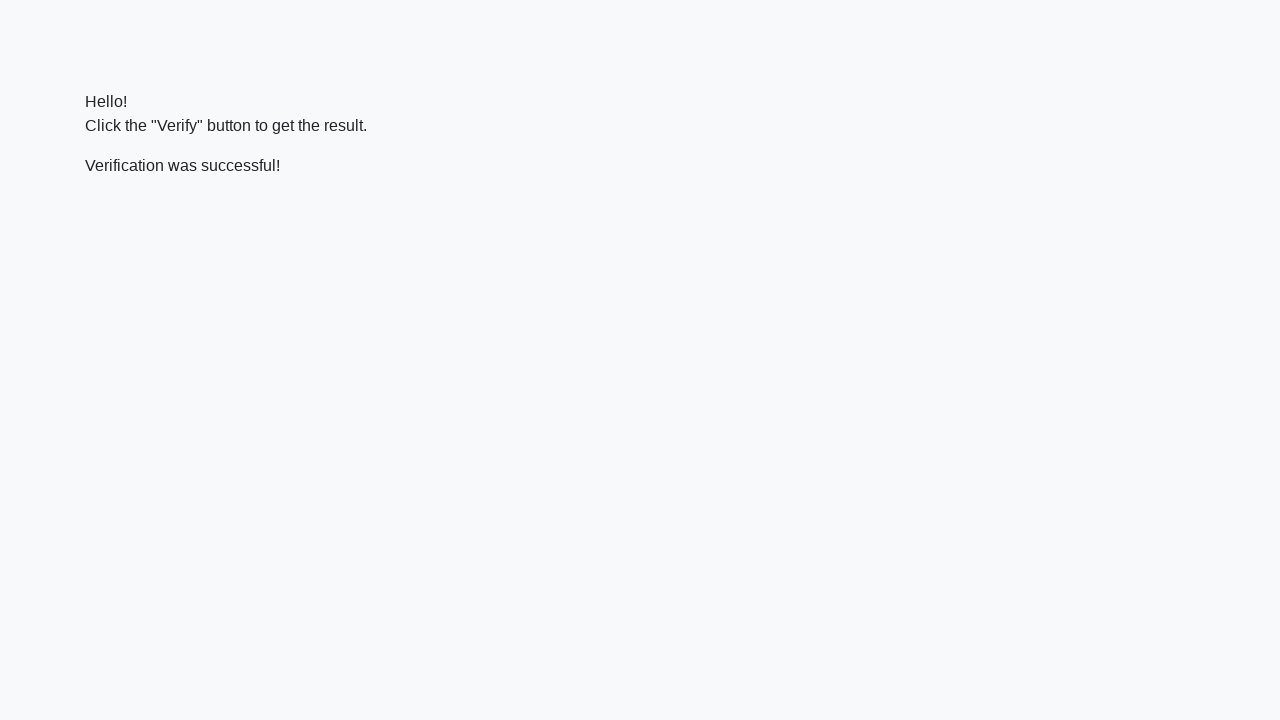

Verified that success message contains 'successful'
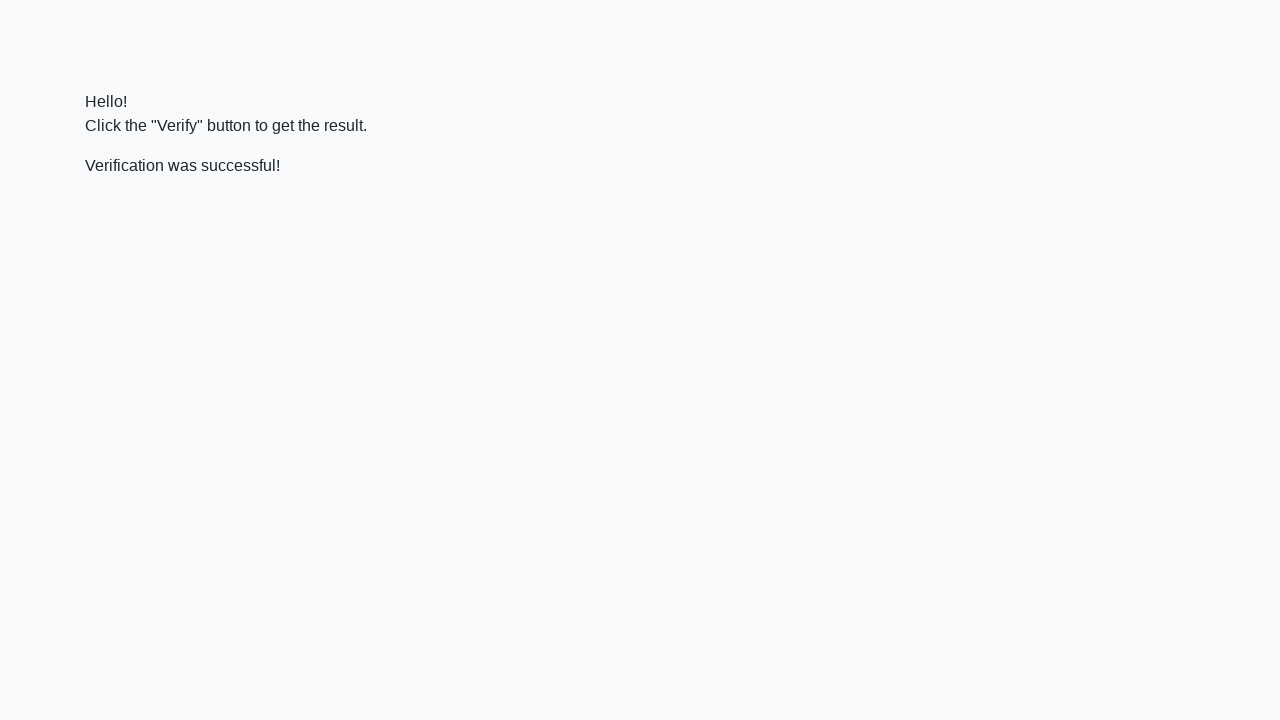

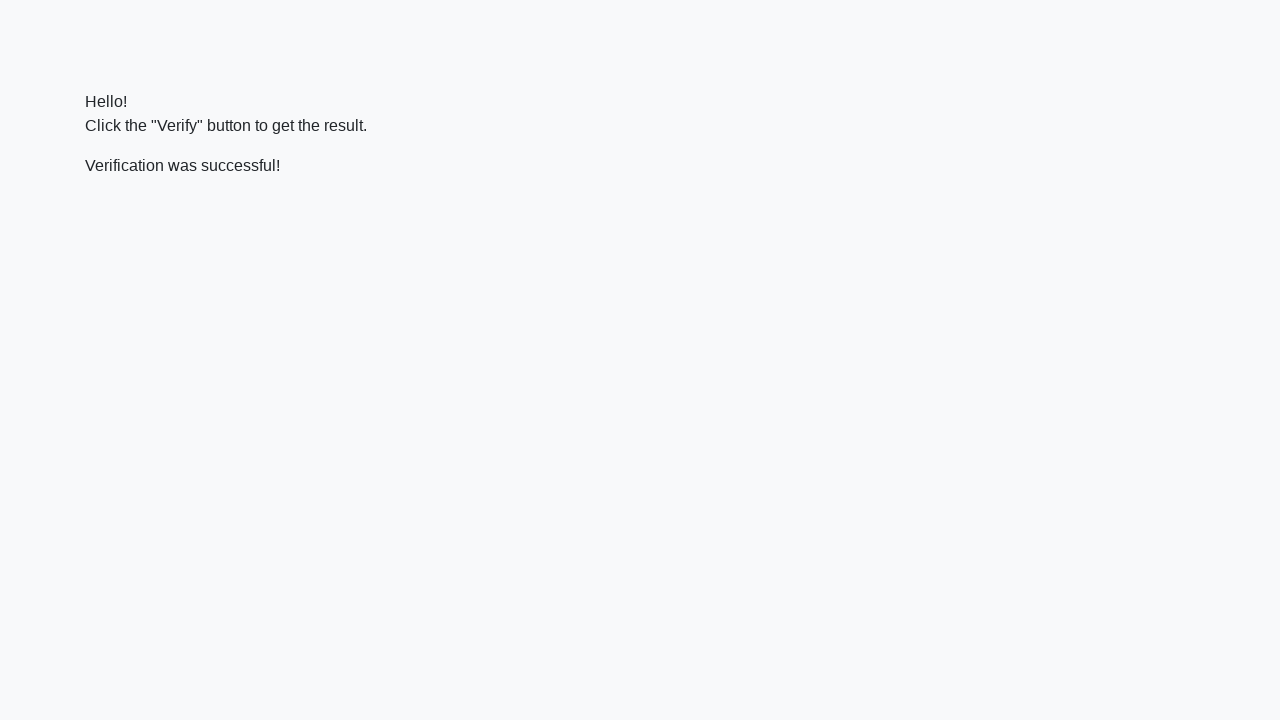